Tests the GitHub homepage by verifying the hero section heading text is displayed correctly

Starting URL: https://github.com

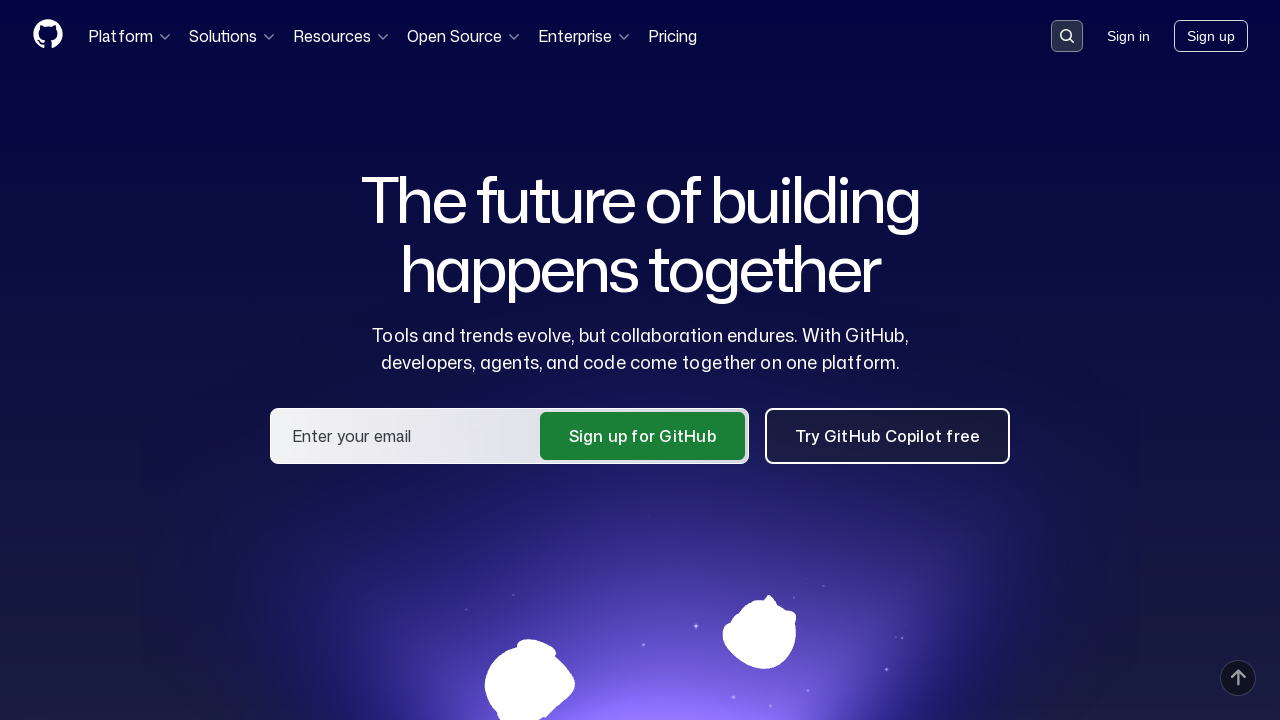

Navigated to GitHub homepage
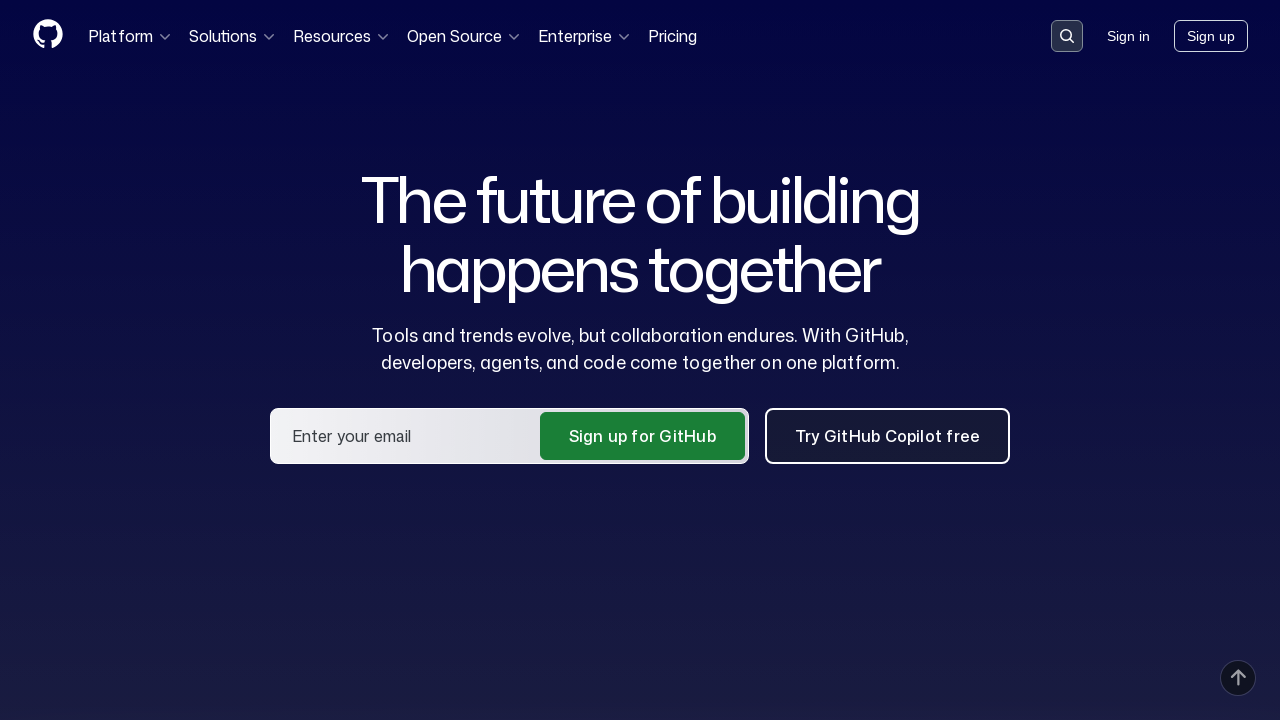

Located hero section brand heading element
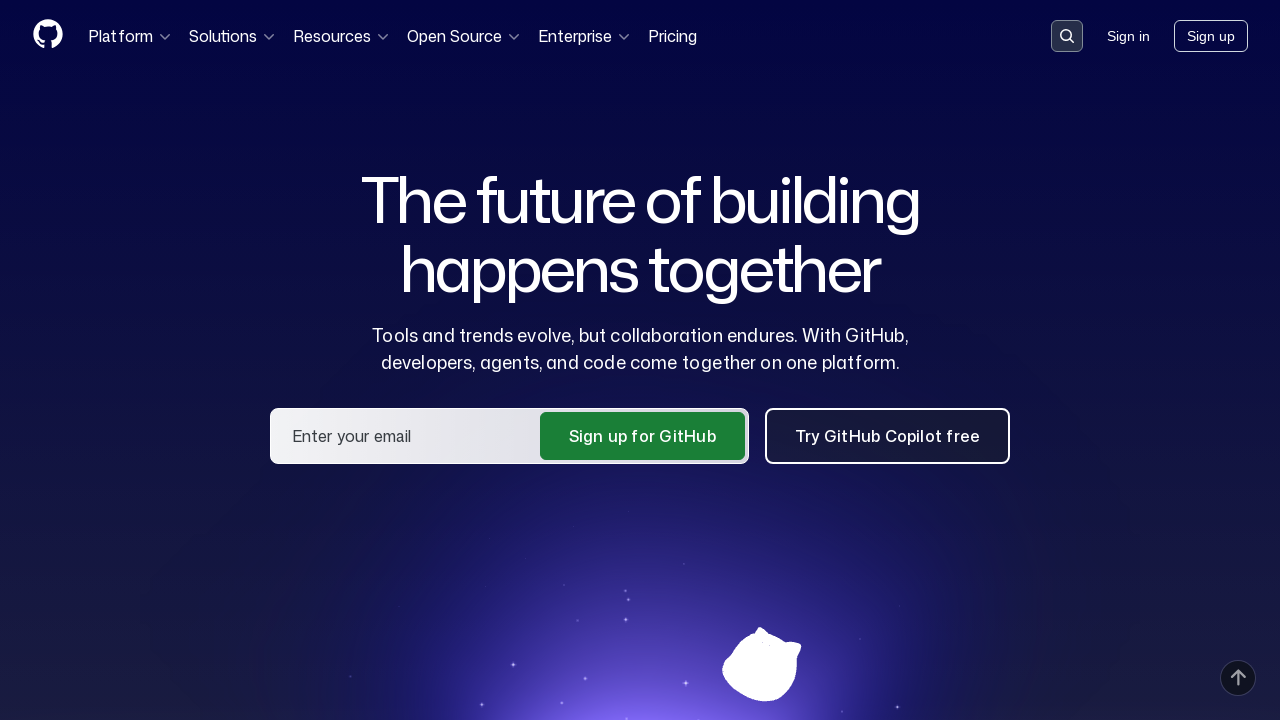

Hero section heading element became visible
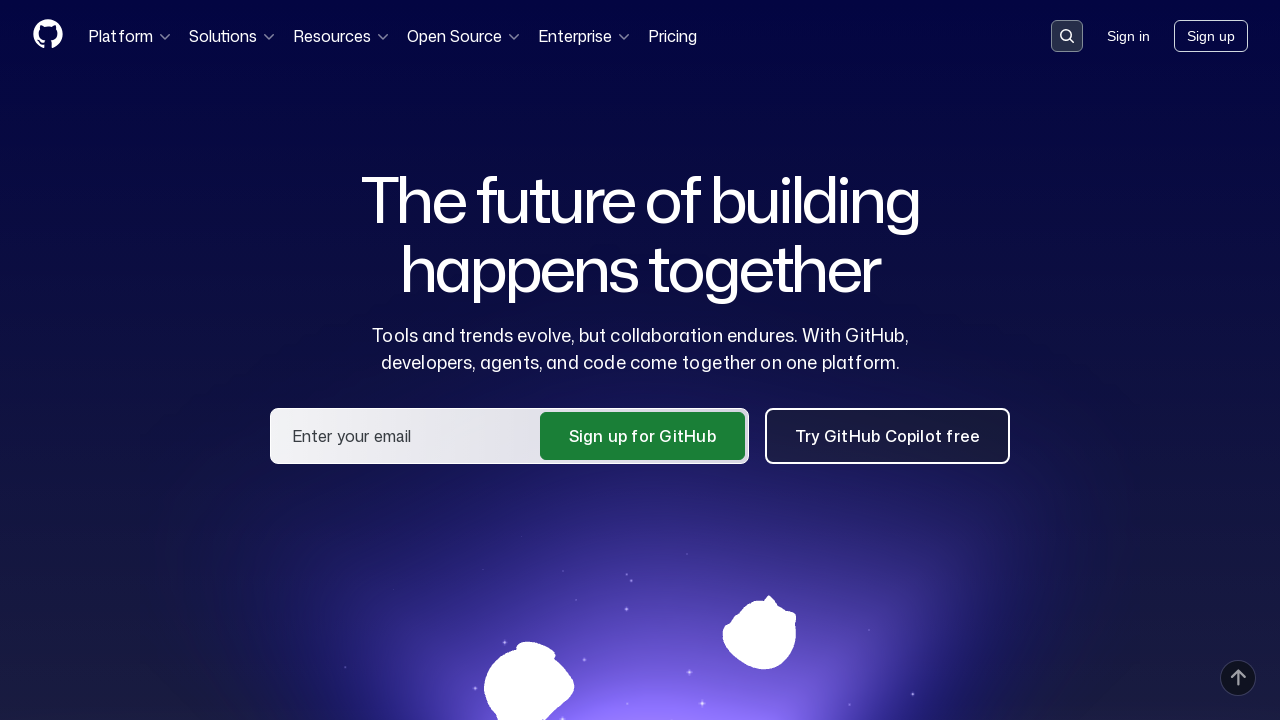

Retrieved hero heading text: 'The future of building happens together'
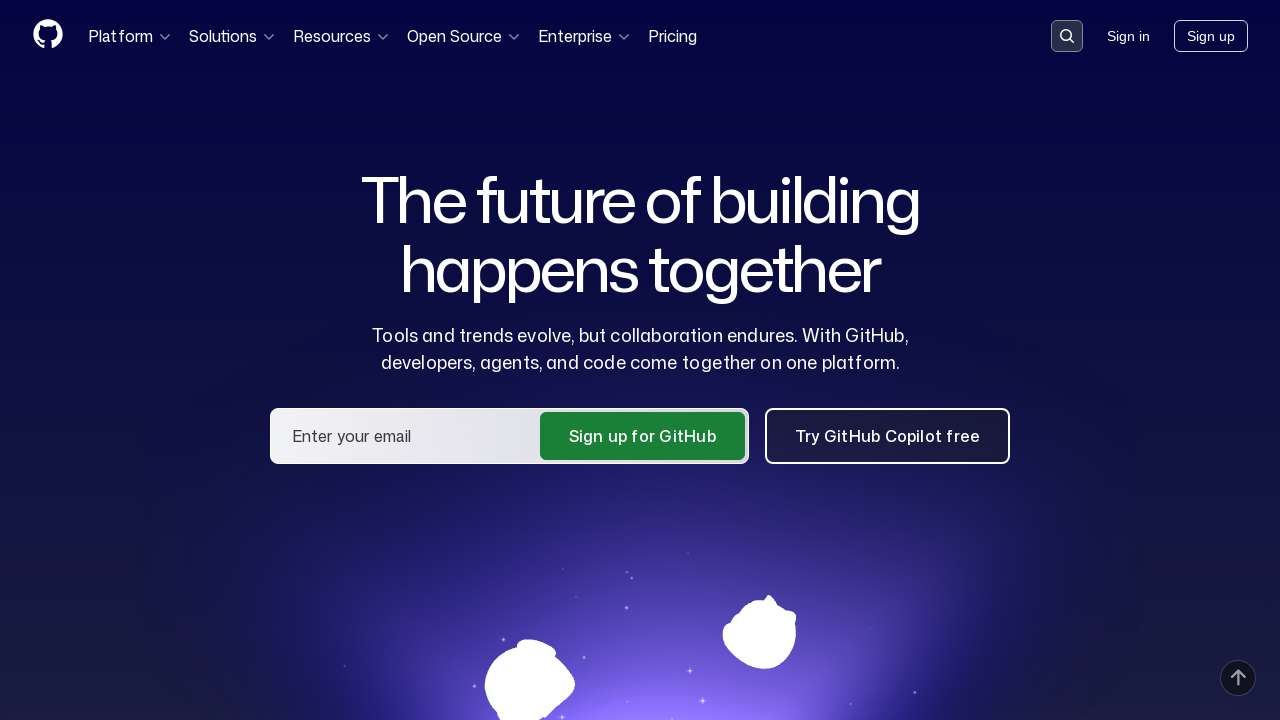

Verified hero section heading text is displayed correctly
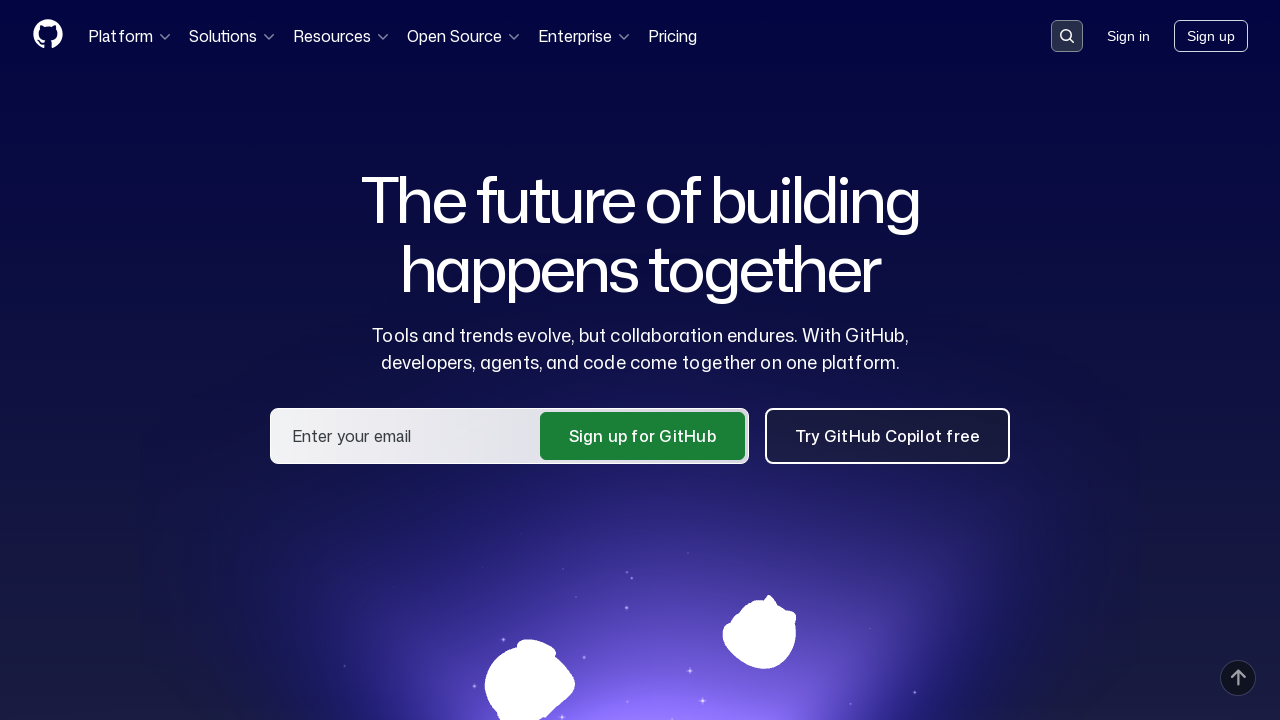

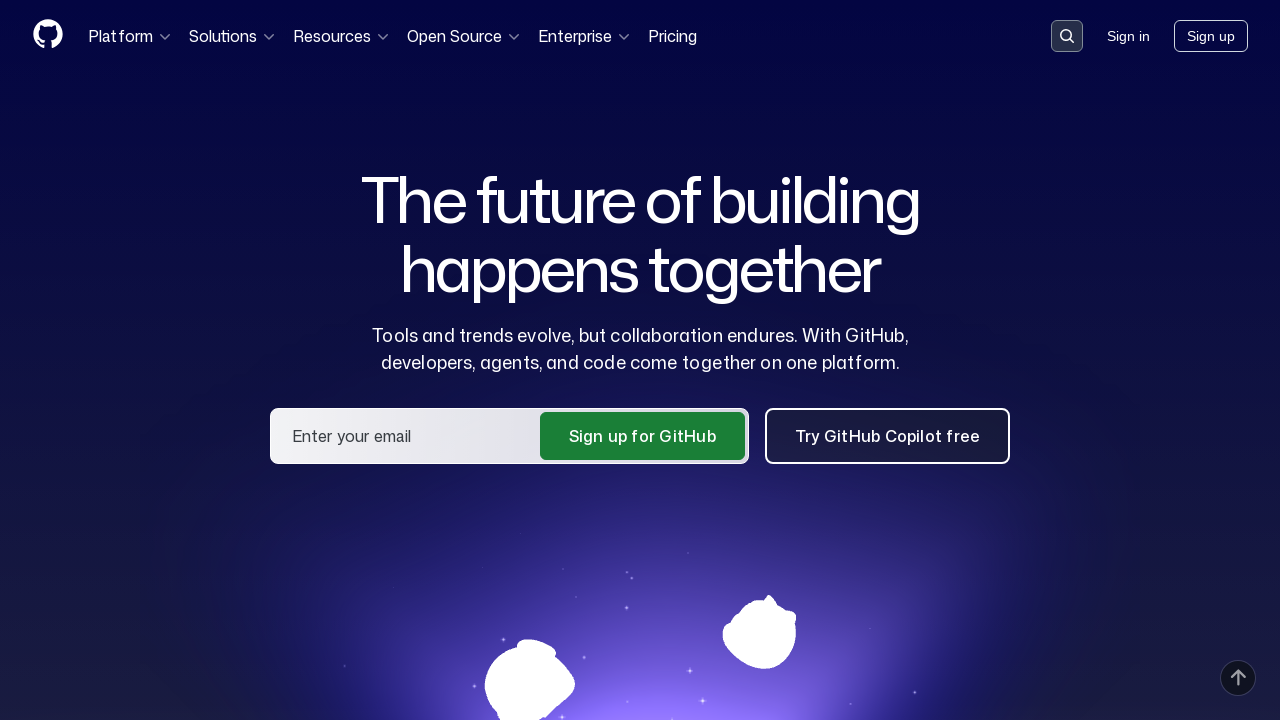